Tests alert handling functionality by interacting with different types of JavaScript alerts including simple alerts and prompt dialogs

Starting URL: https://demoqa.com/alerts

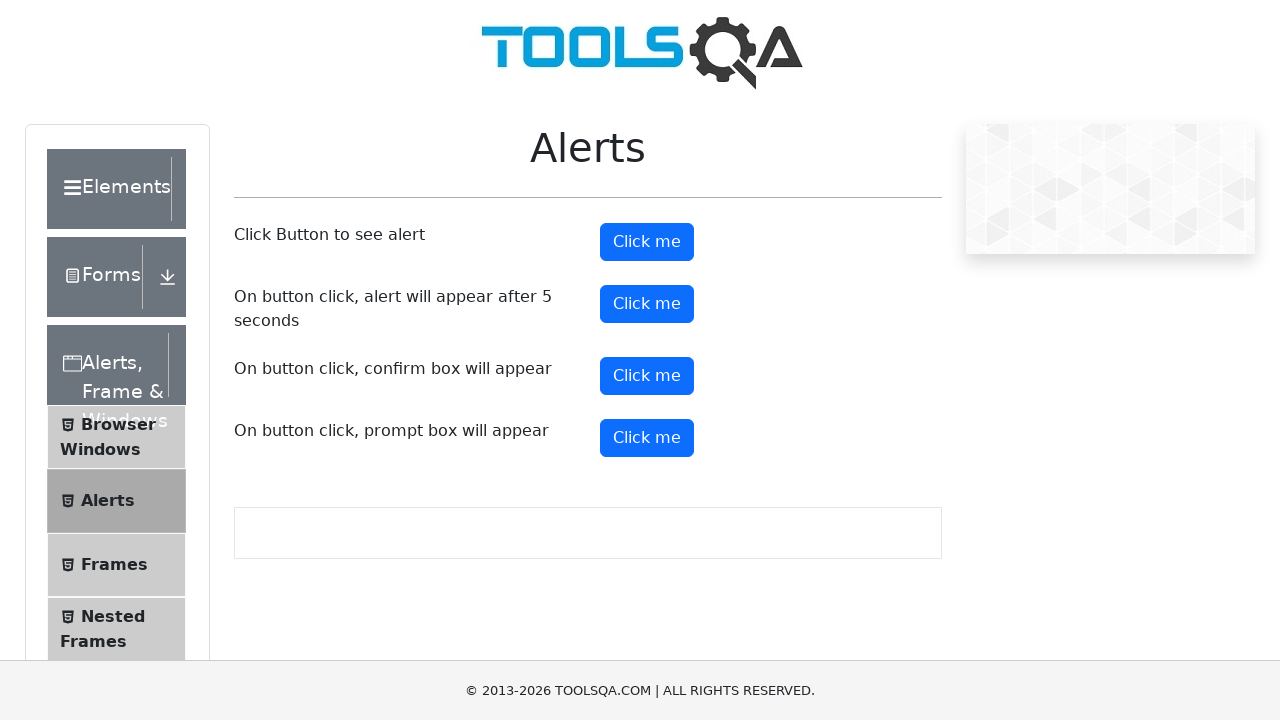

Clicked the simple alert button at (647, 242) on xpath=//button[@id='alertButton']
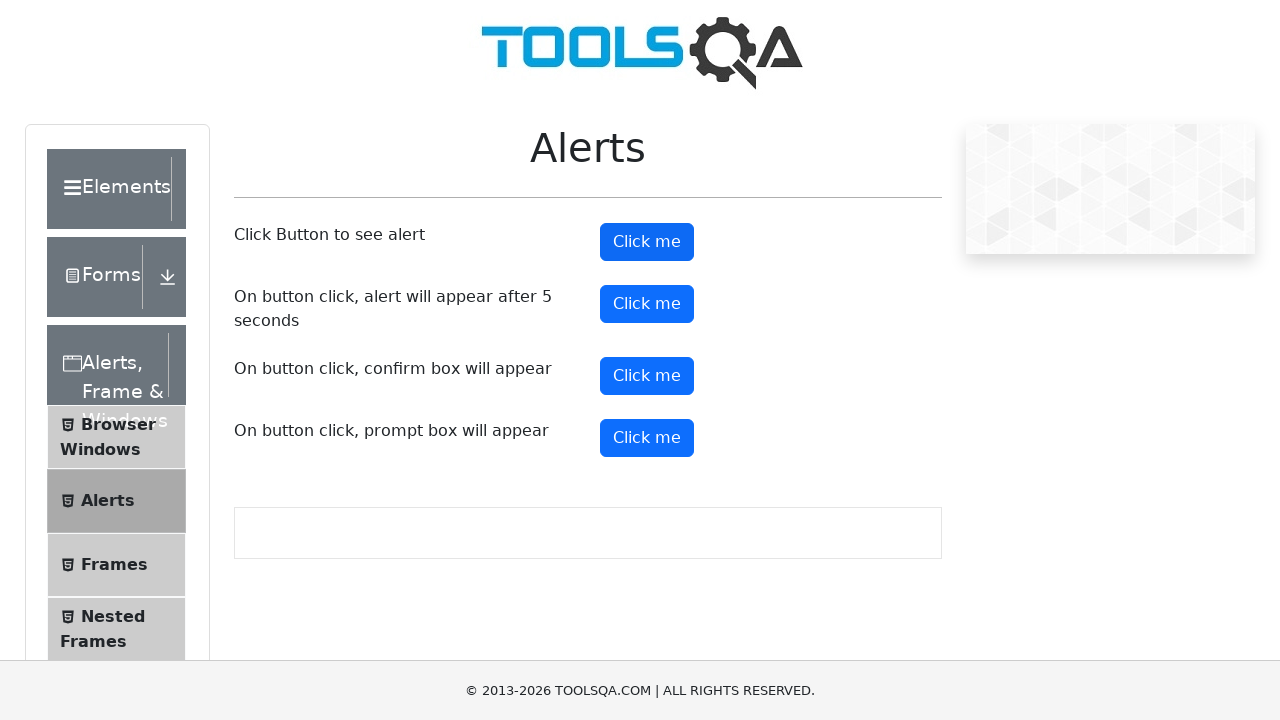

Set up dialog handler to accept alerts
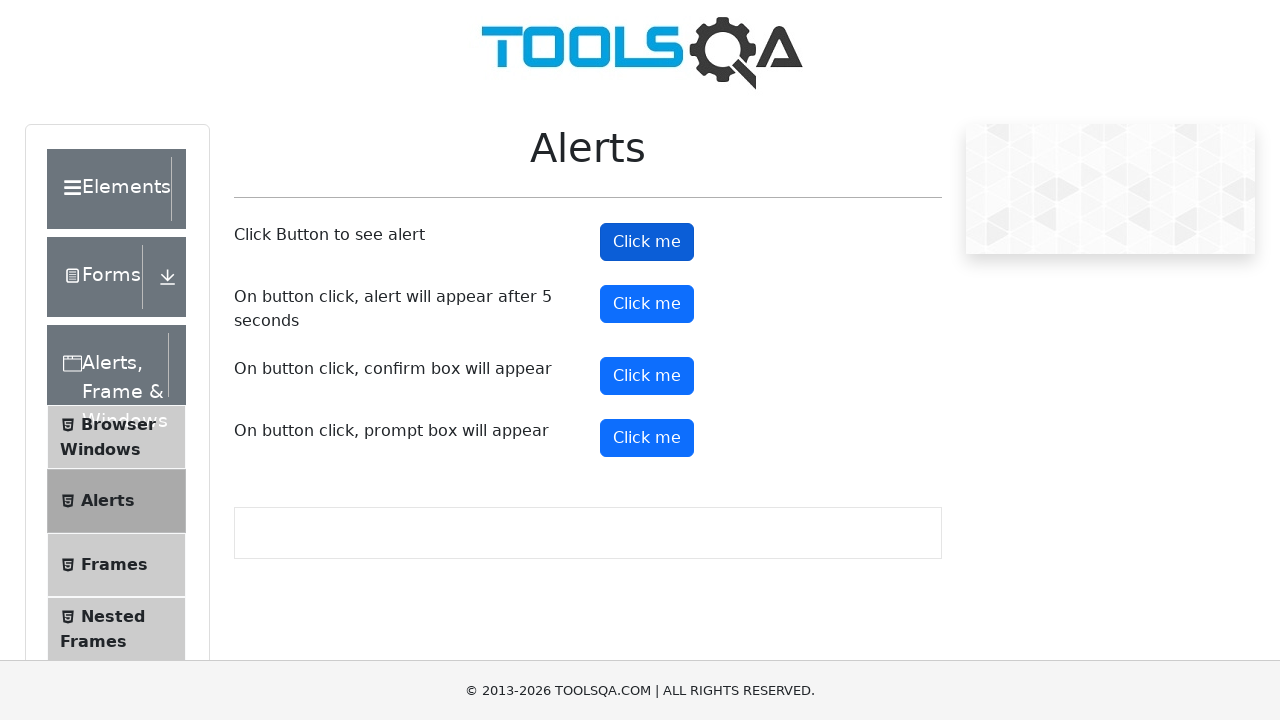

Clicked the prompt alert button at (647, 438) on xpath=//button[@id='promtButton']
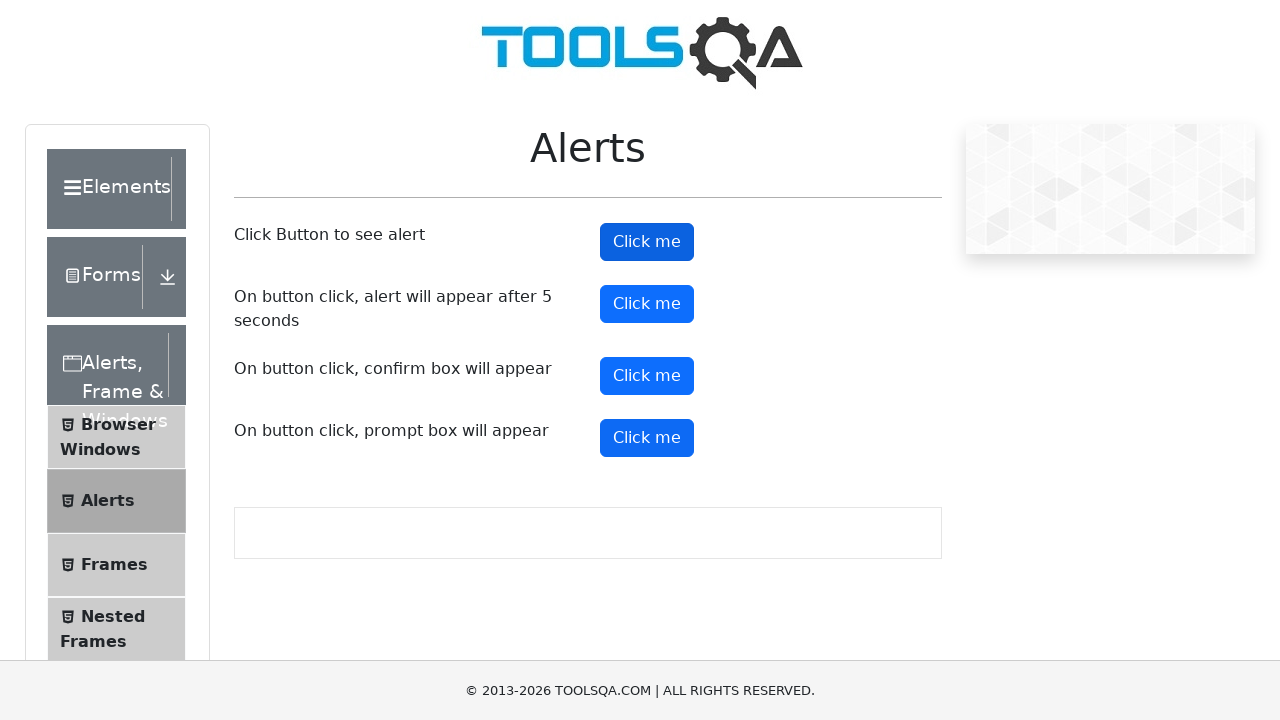

Set up dialog handler to accept prompt with text 'Cyrus Sahel'
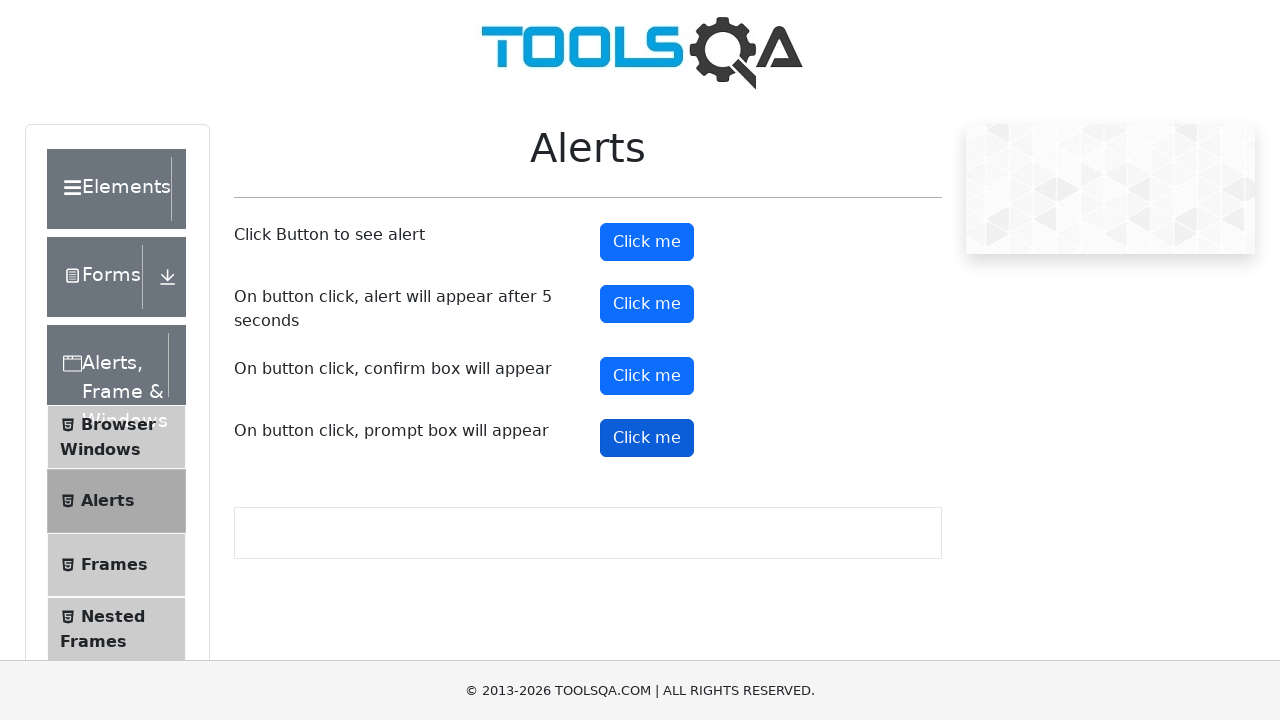

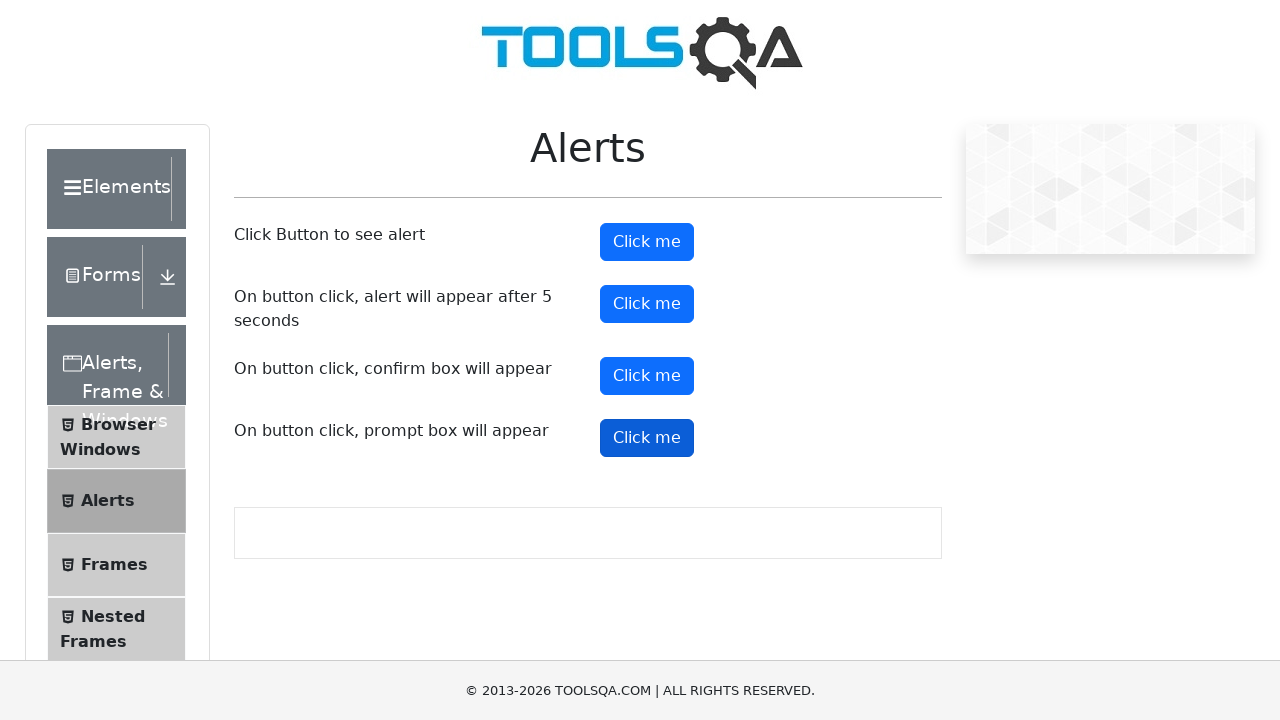